Simple test that navigates to the browser windows page and immediately quits (appears to be a basic connectivity test)

Starting URL: https://demoqa.com/browser-windows

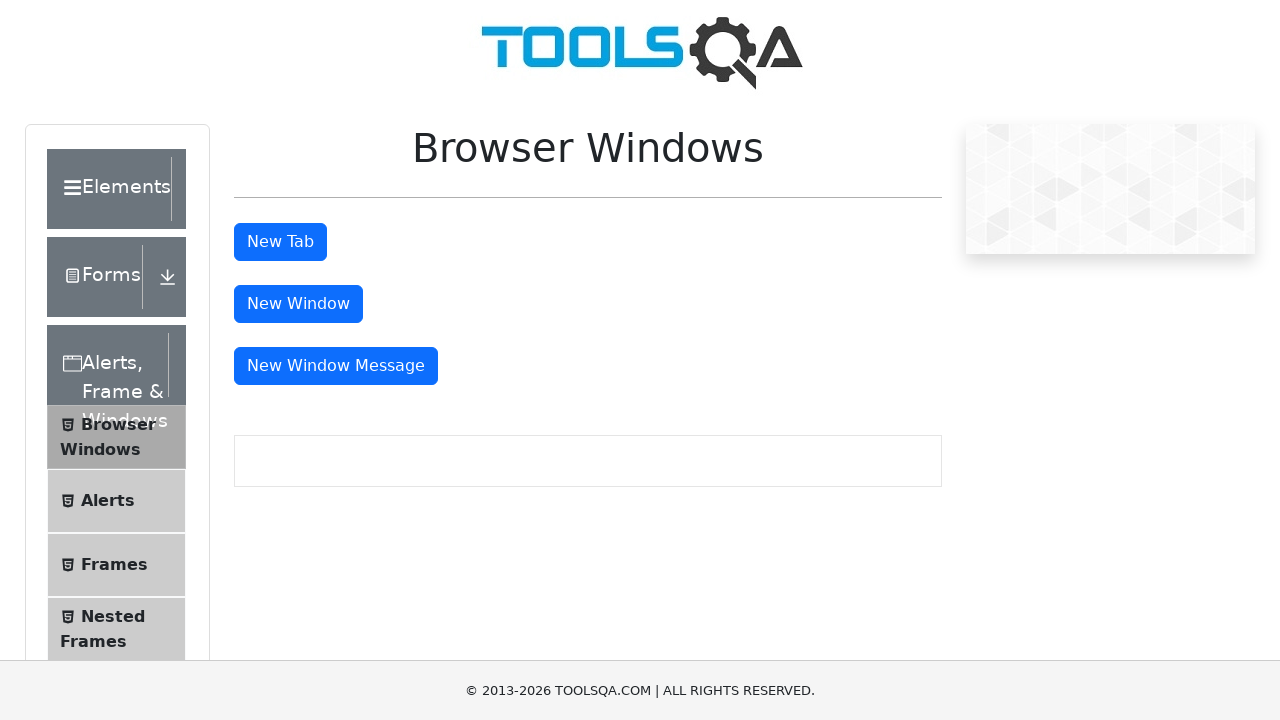

Navigated to DemoQA browser windows page
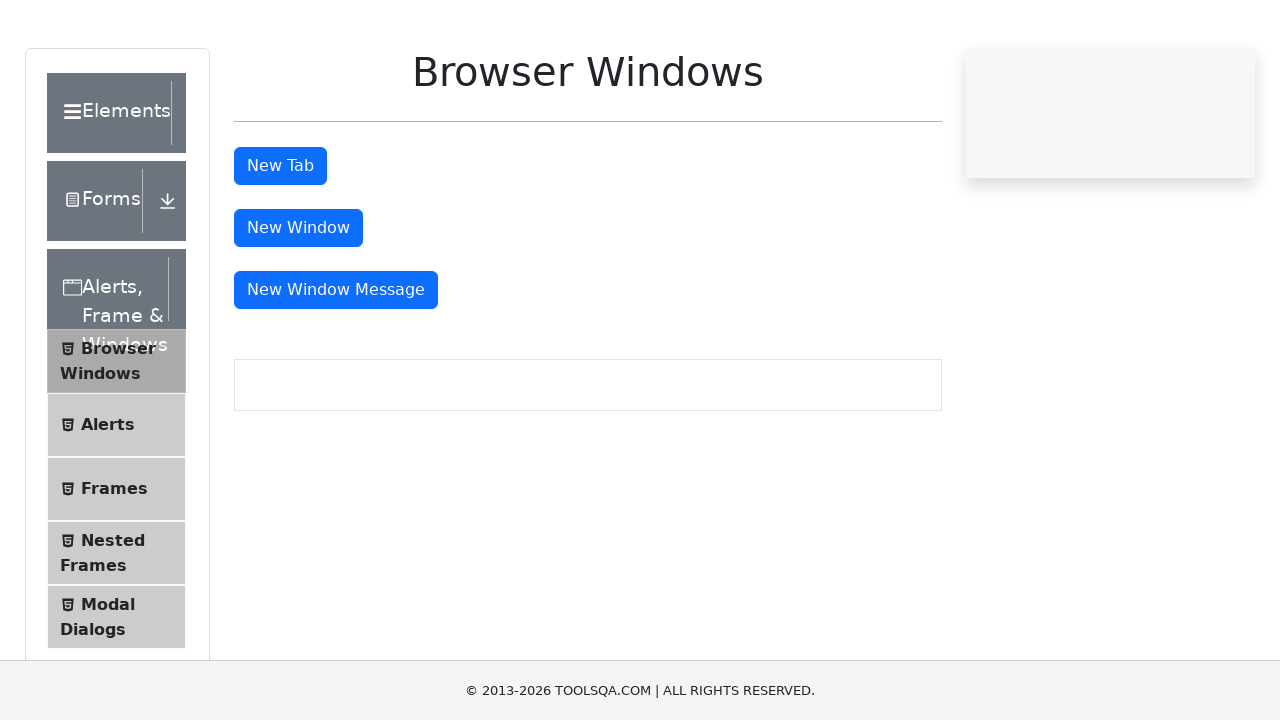

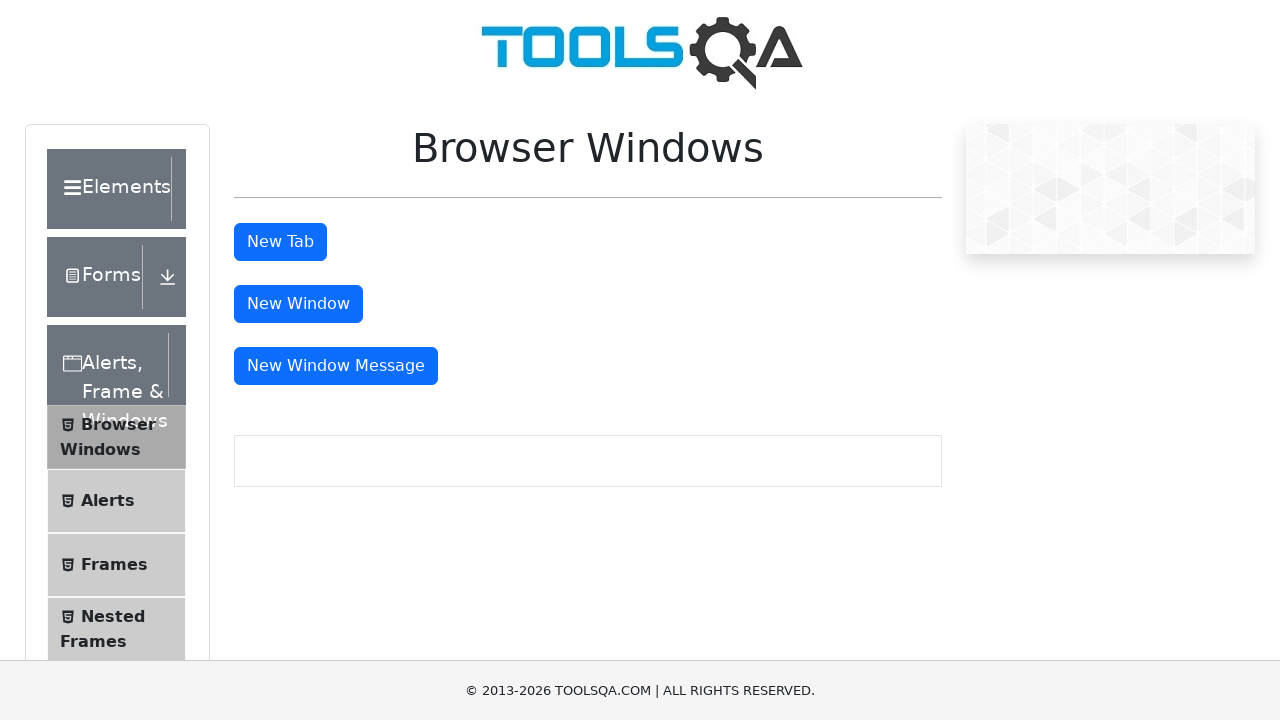